Tests adding 5 elements, then deleting one, and verifying that 4 delete buttons remain on the page.

Starting URL: https://the-internet.herokuapp.com/add_remove_elements/

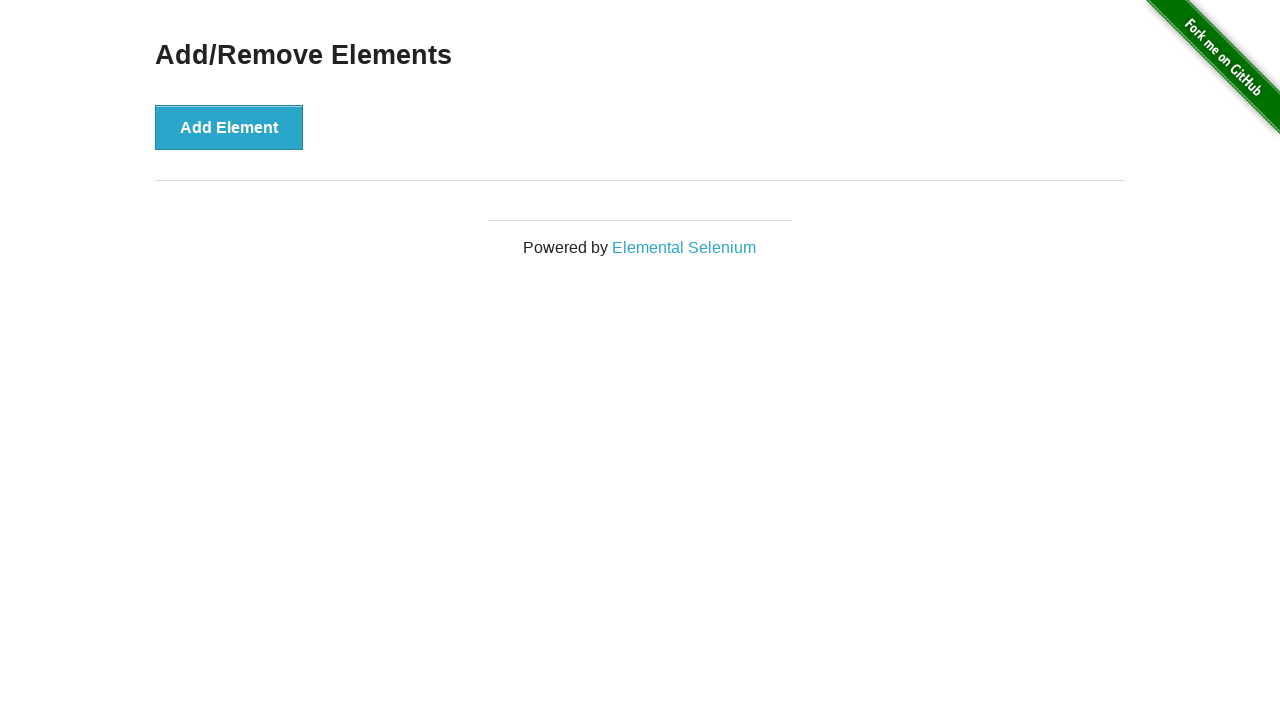

Navigated to the Add/Remove Elements page
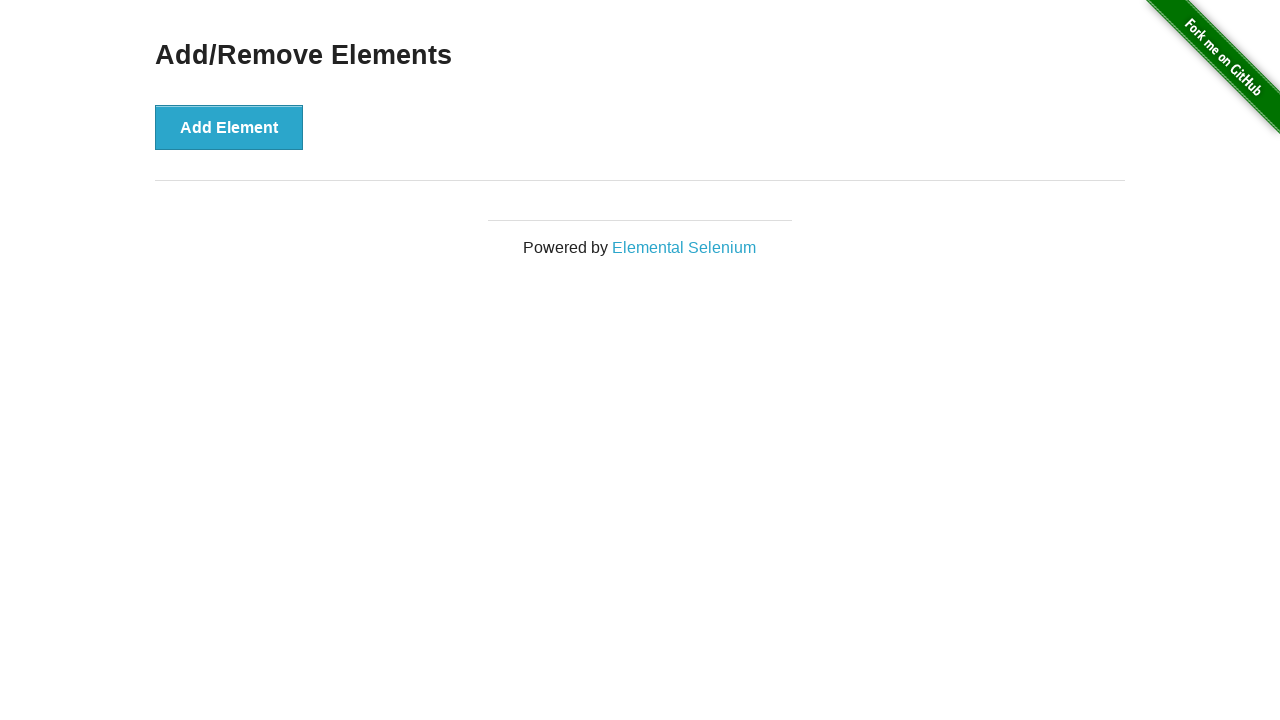

Clicked 'Add Element' button (iteration 1/5) at (229, 127) on button:has-text('Add Element')
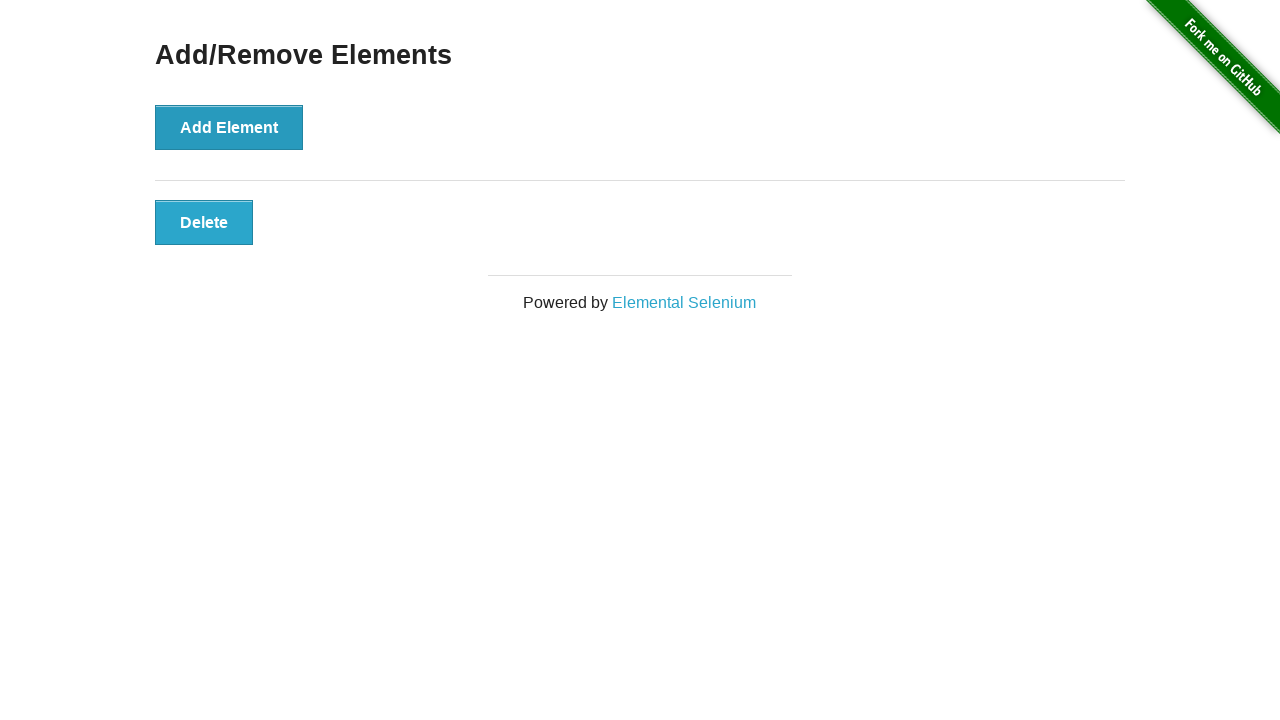

Clicked 'Add Element' button (iteration 2/5) at (229, 127) on button:has-text('Add Element')
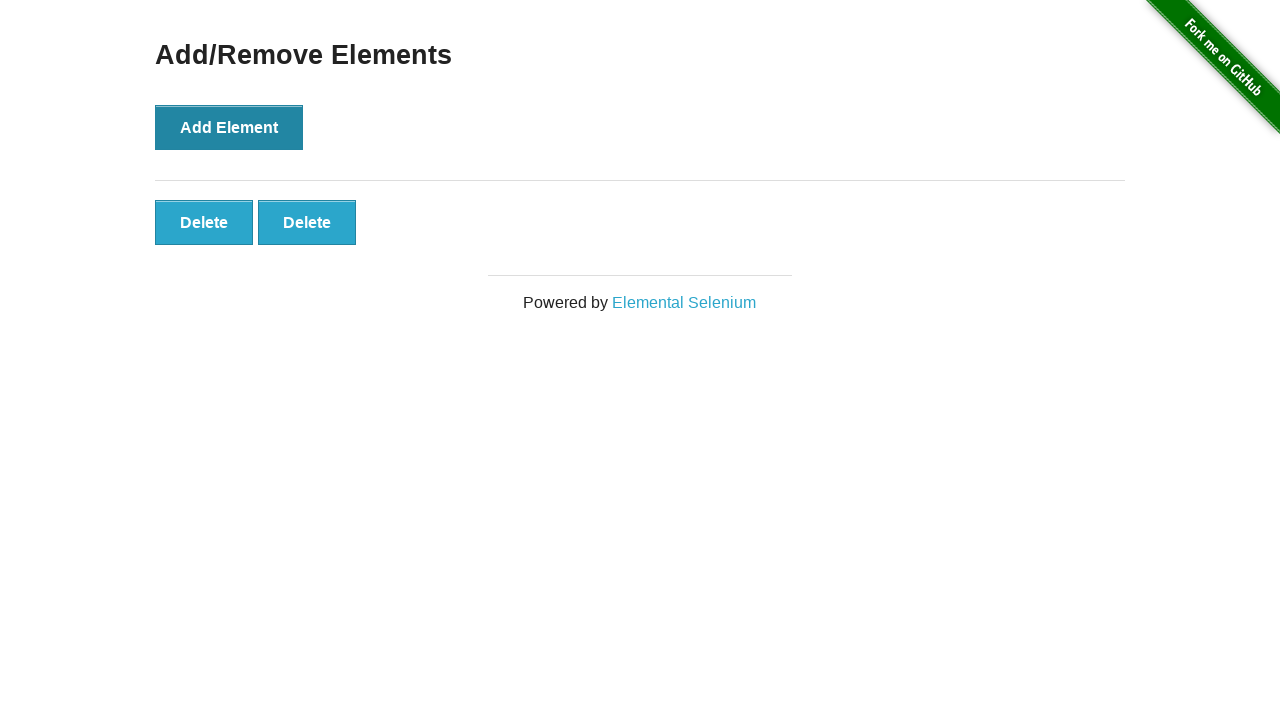

Clicked 'Add Element' button (iteration 3/5) at (229, 127) on button:has-text('Add Element')
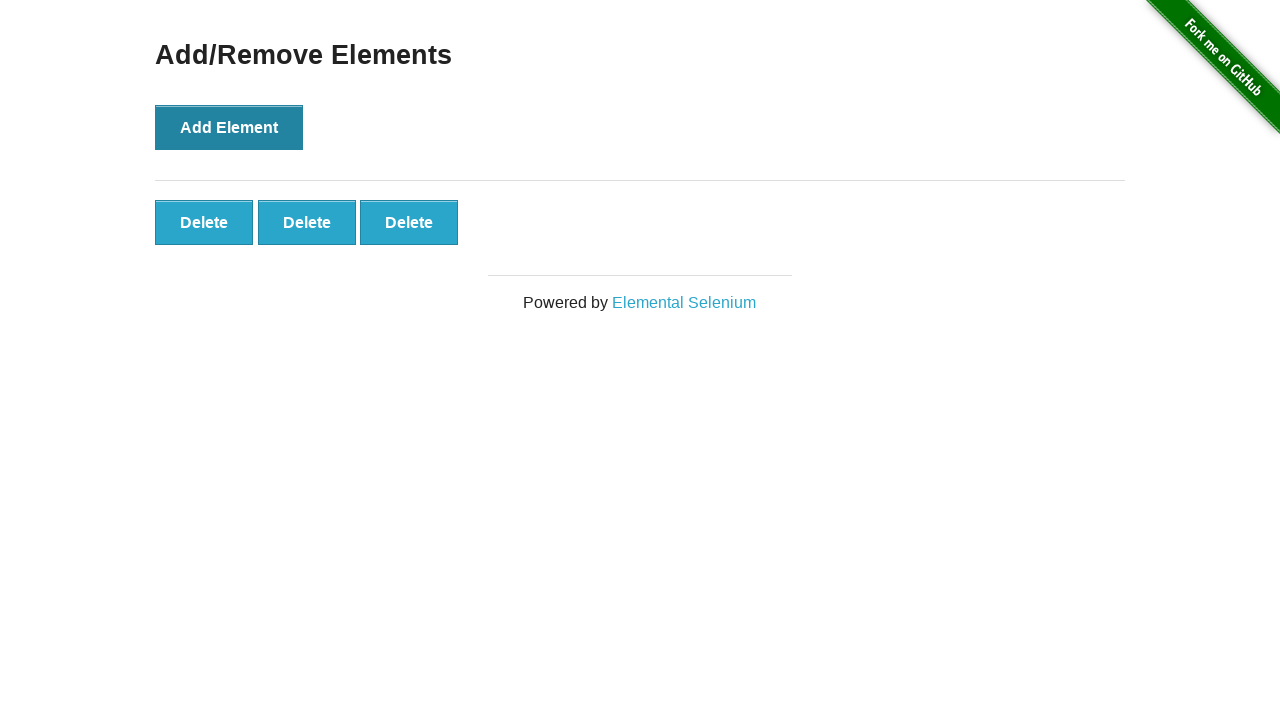

Clicked 'Add Element' button (iteration 4/5) at (229, 127) on button:has-text('Add Element')
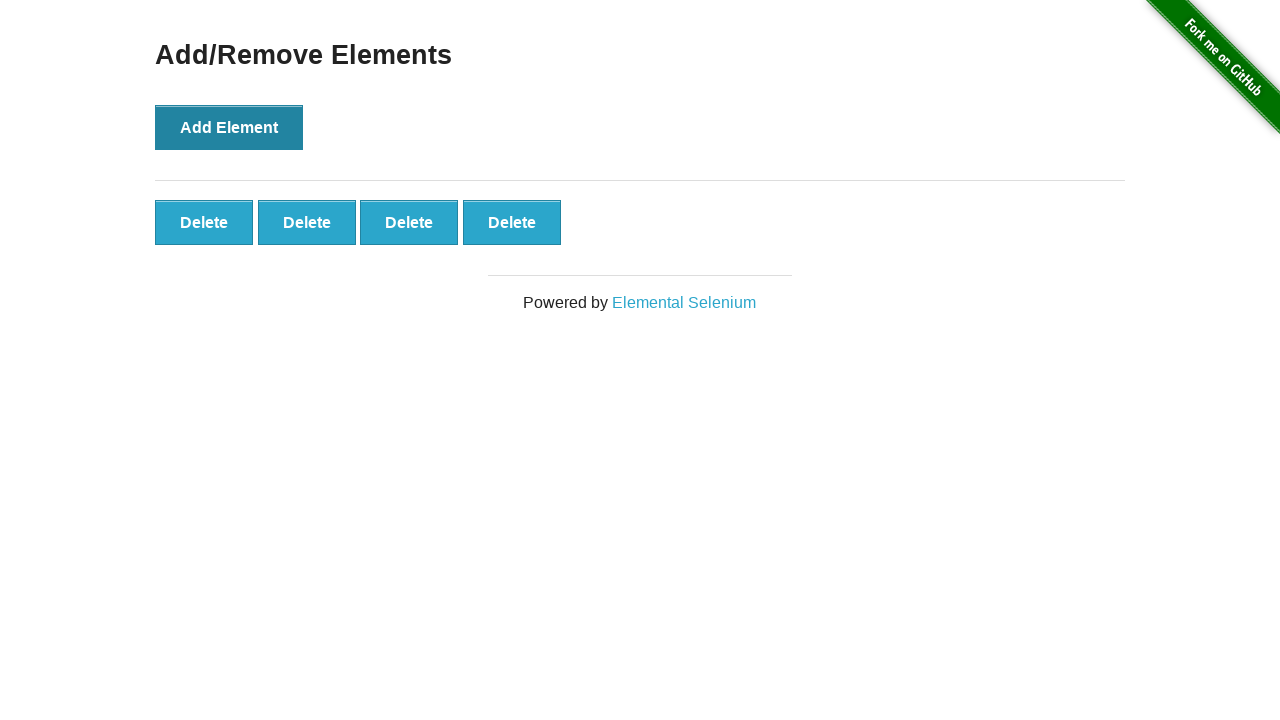

Clicked 'Add Element' button (iteration 5/5) at (229, 127) on button:has-text('Add Element')
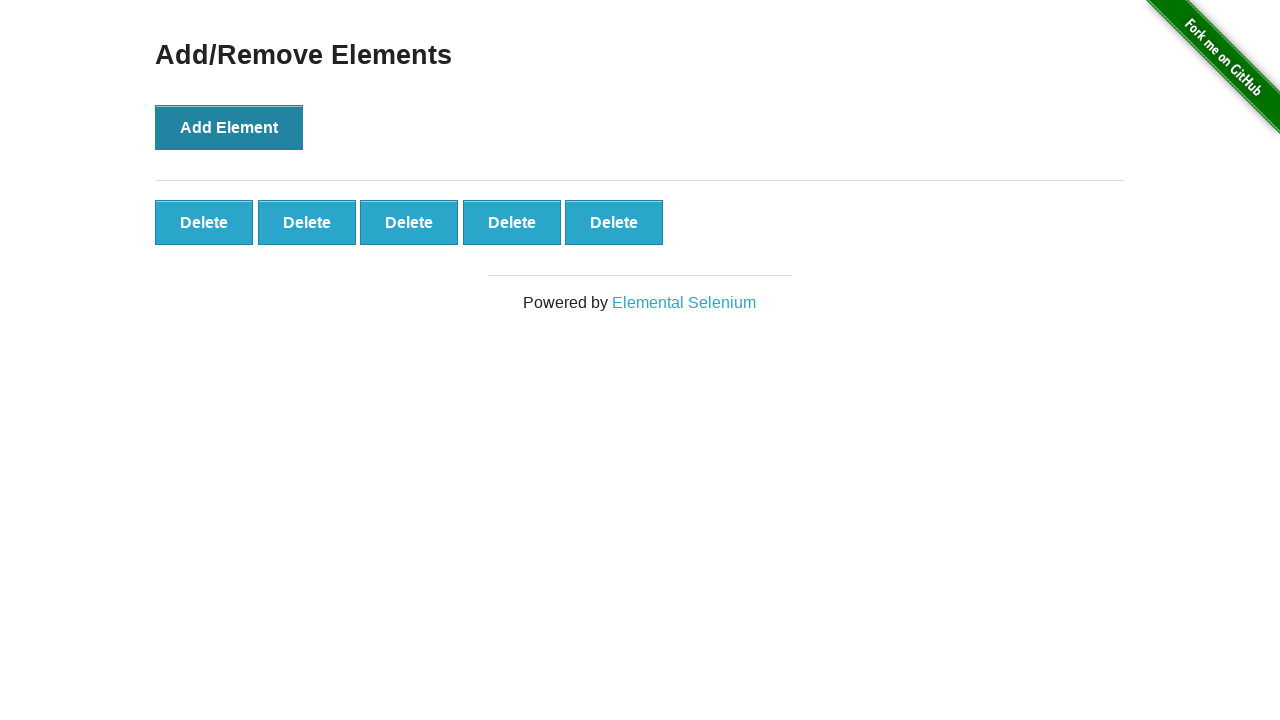

Verified that 5 delete buttons are present on the page
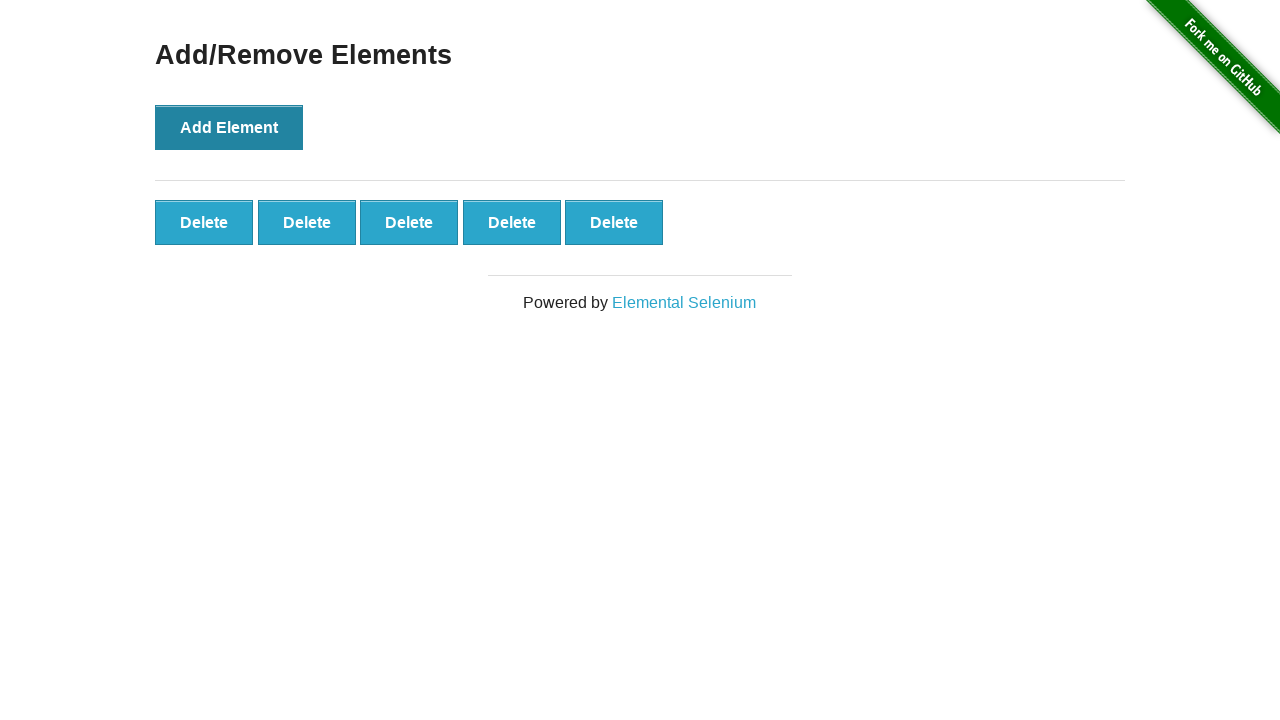

Clicked the first delete button to remove one element at (204, 222) on button:has-text('Delete'):first-child
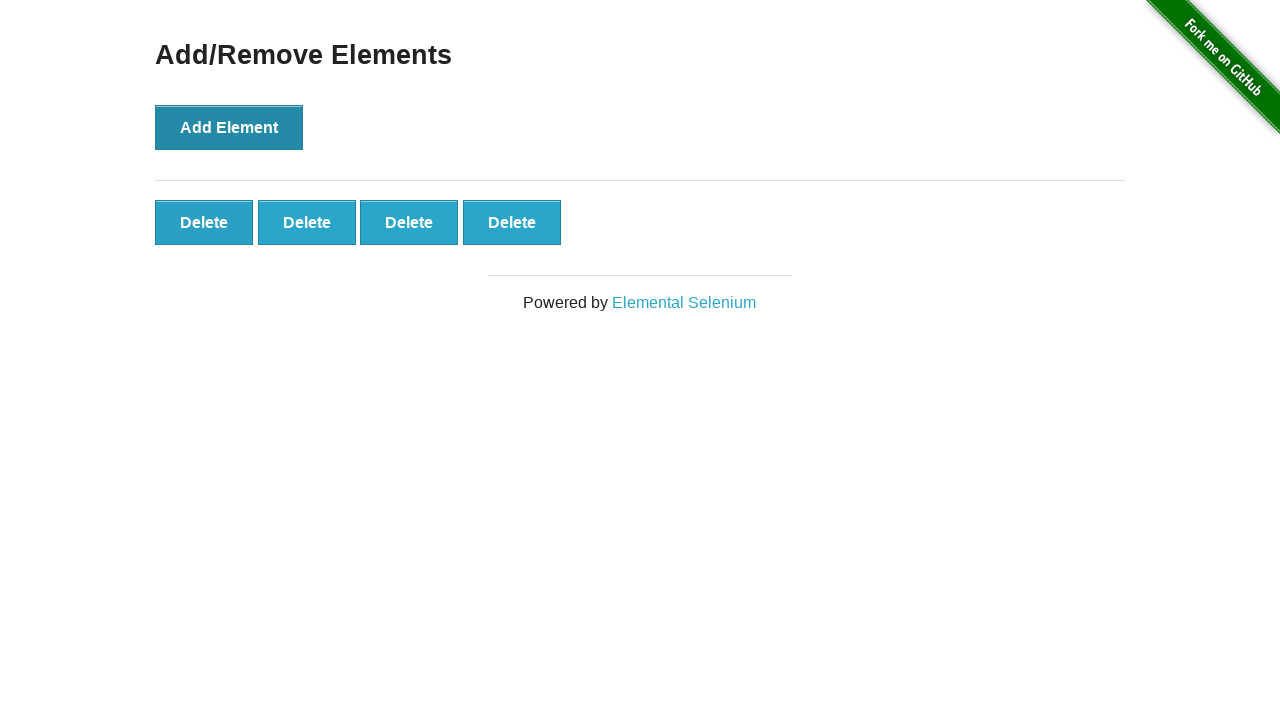

Verified that 4 delete buttons remain on the page after deletion
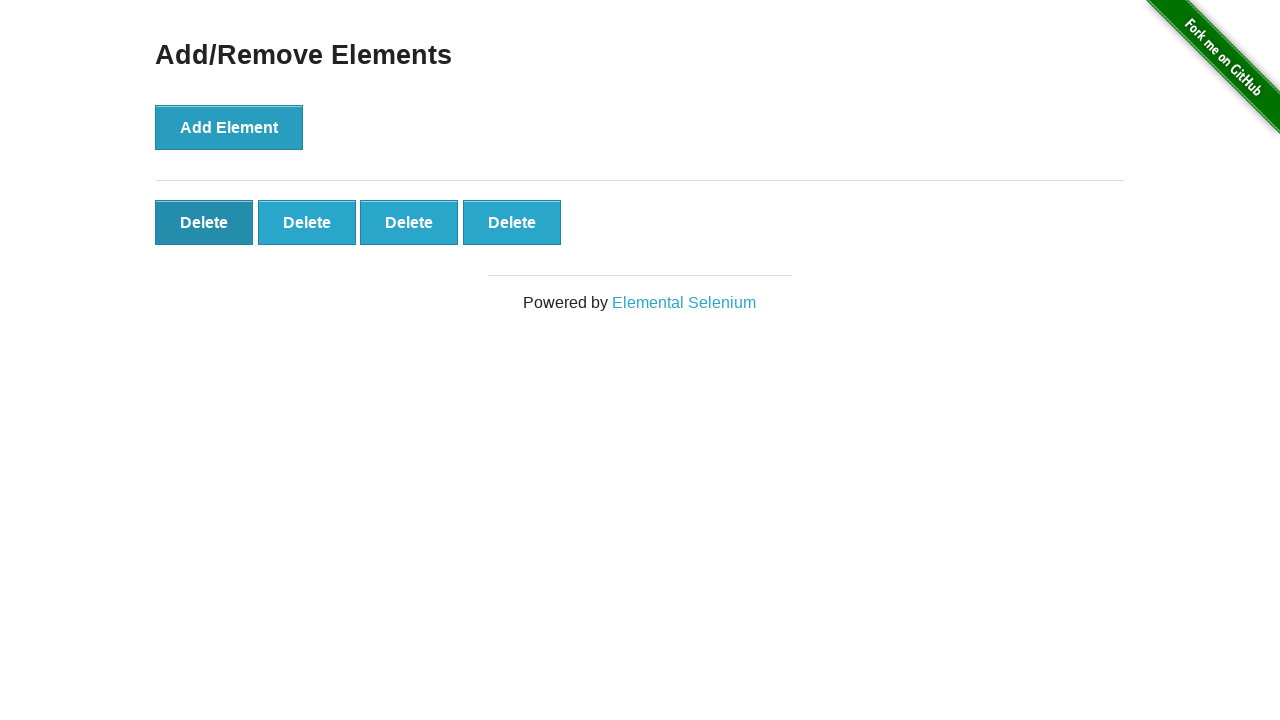

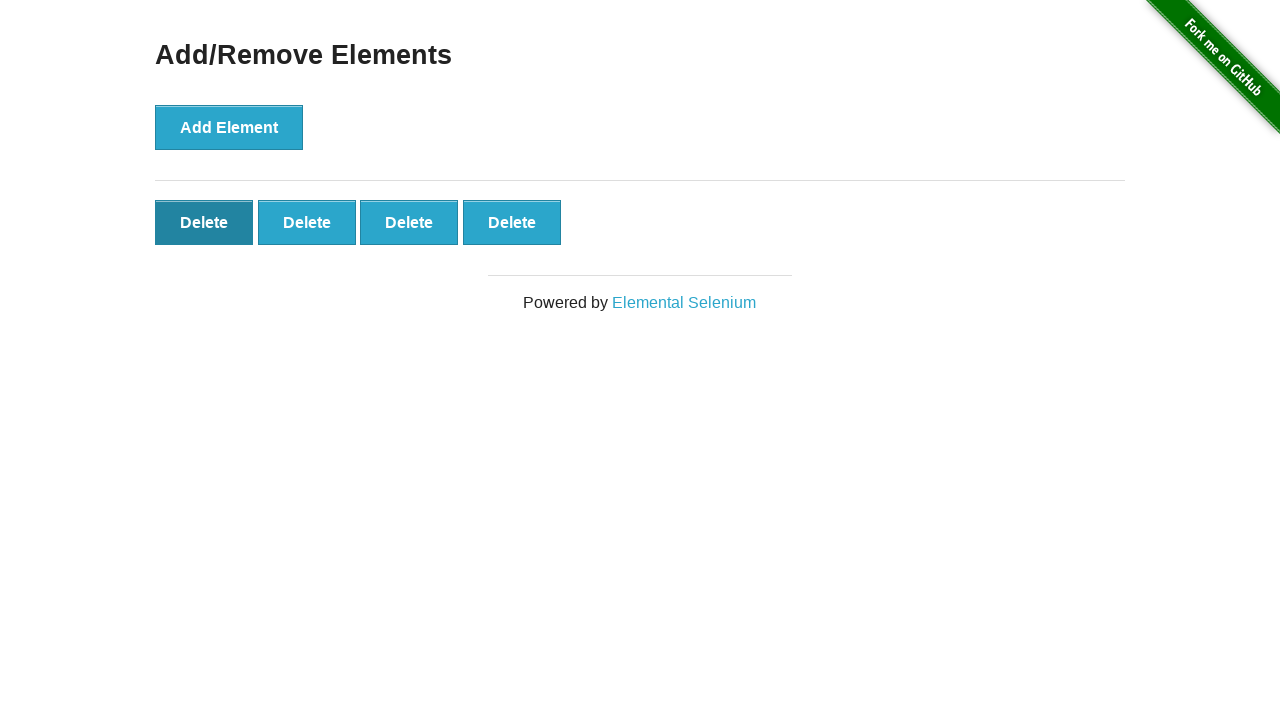